Tests basic browser navigation functionality including navigating to different pages, using back/forward buttons, and refreshing the page on Rahul Shetty Academy website

Starting URL: https://rahulshettyacademy.com

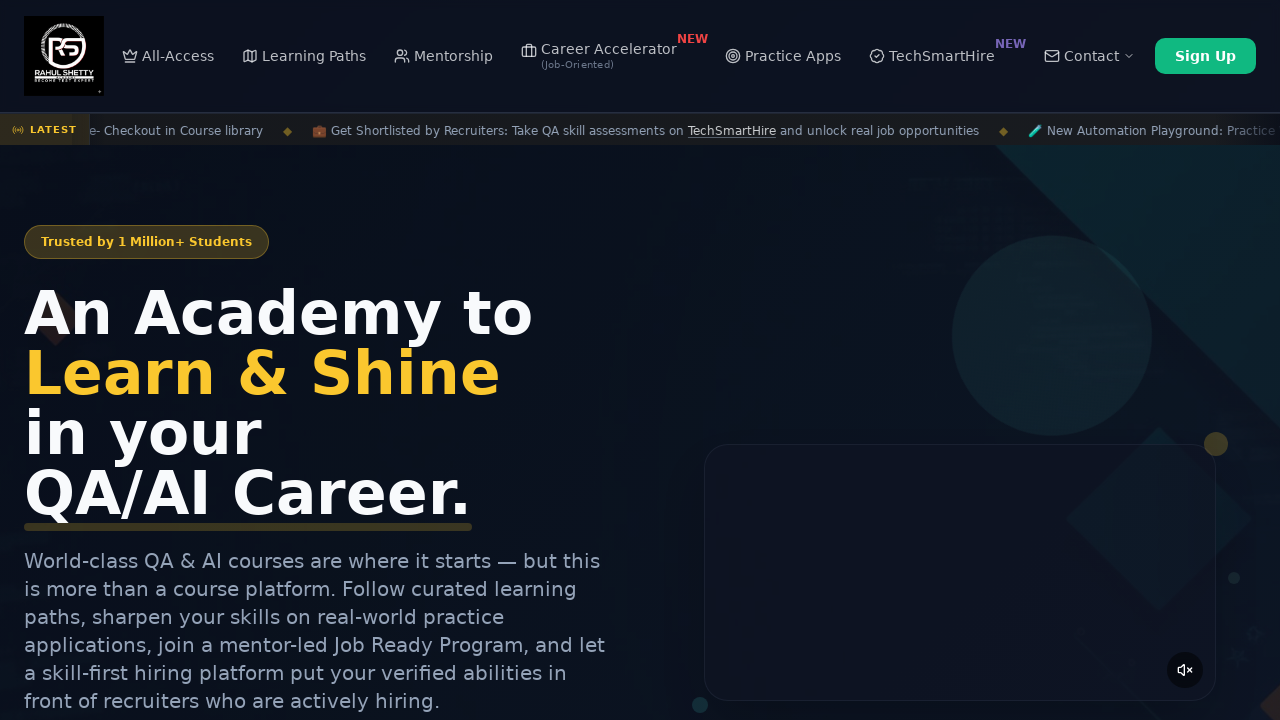

Navigated to Rahul Shetty Academy Selenium Practice page
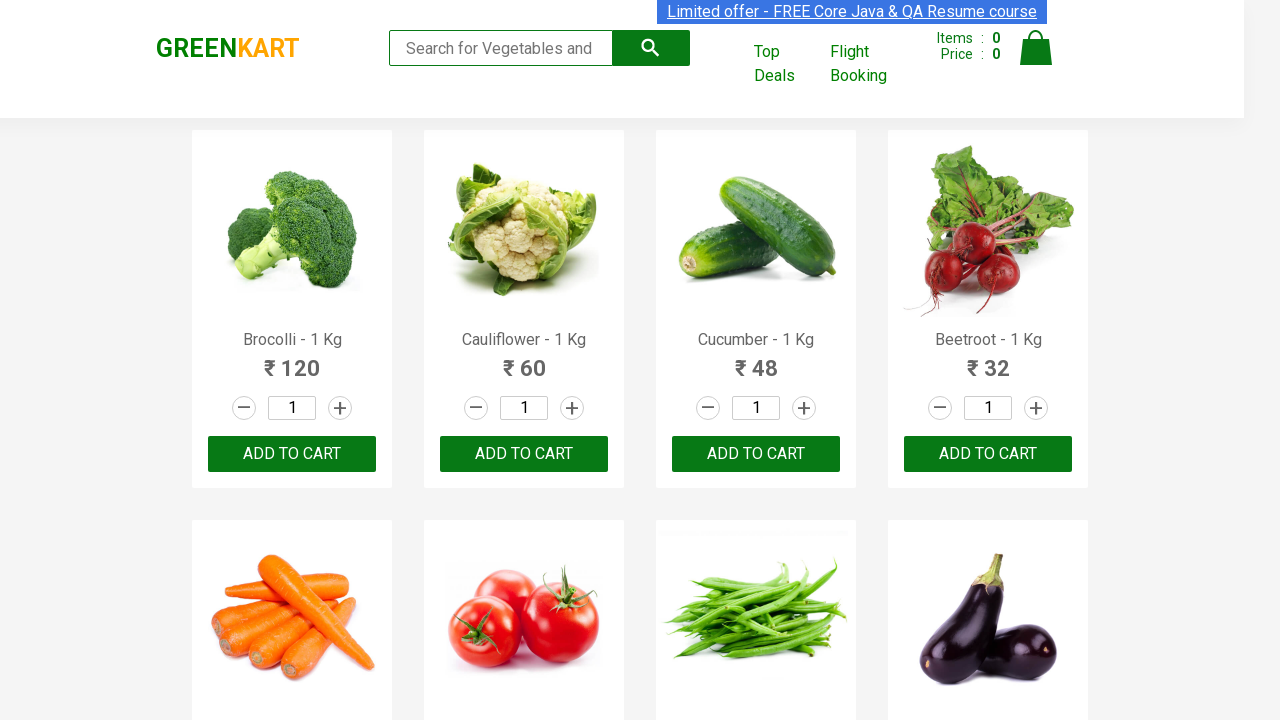

Navigated back to previous page using back button
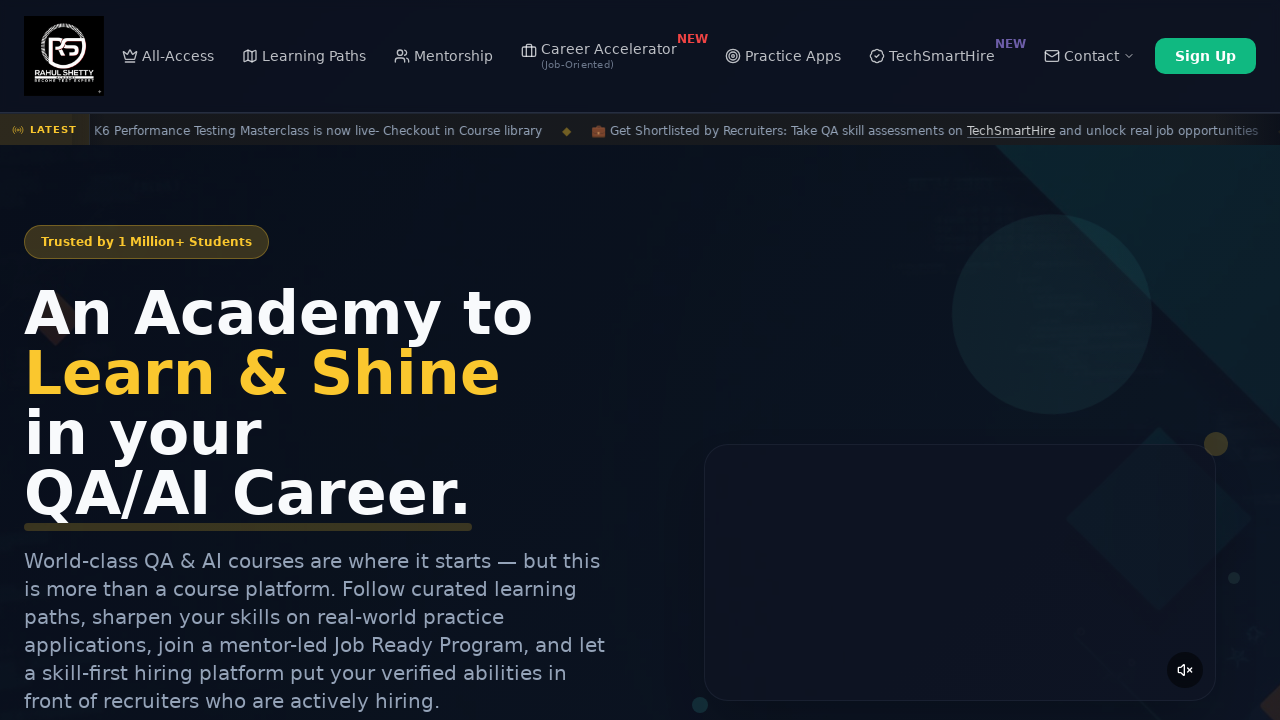

Refreshed the current page
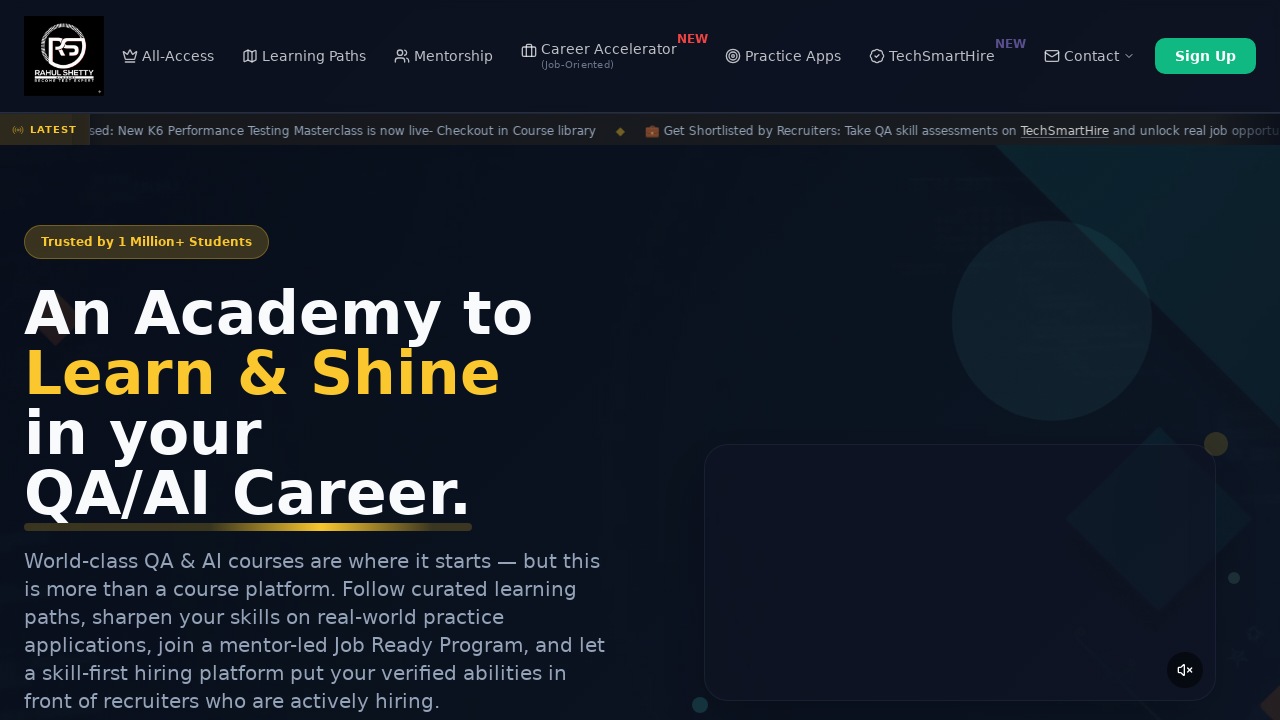

Navigated forward using forward button
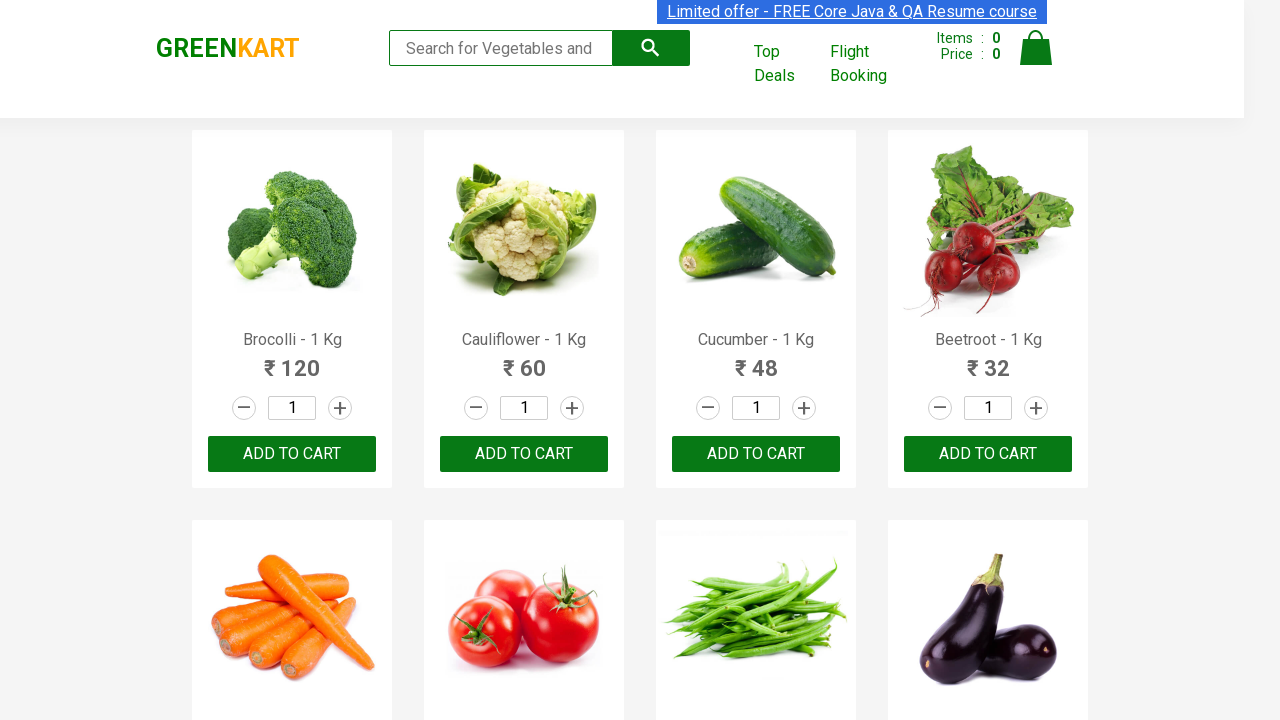

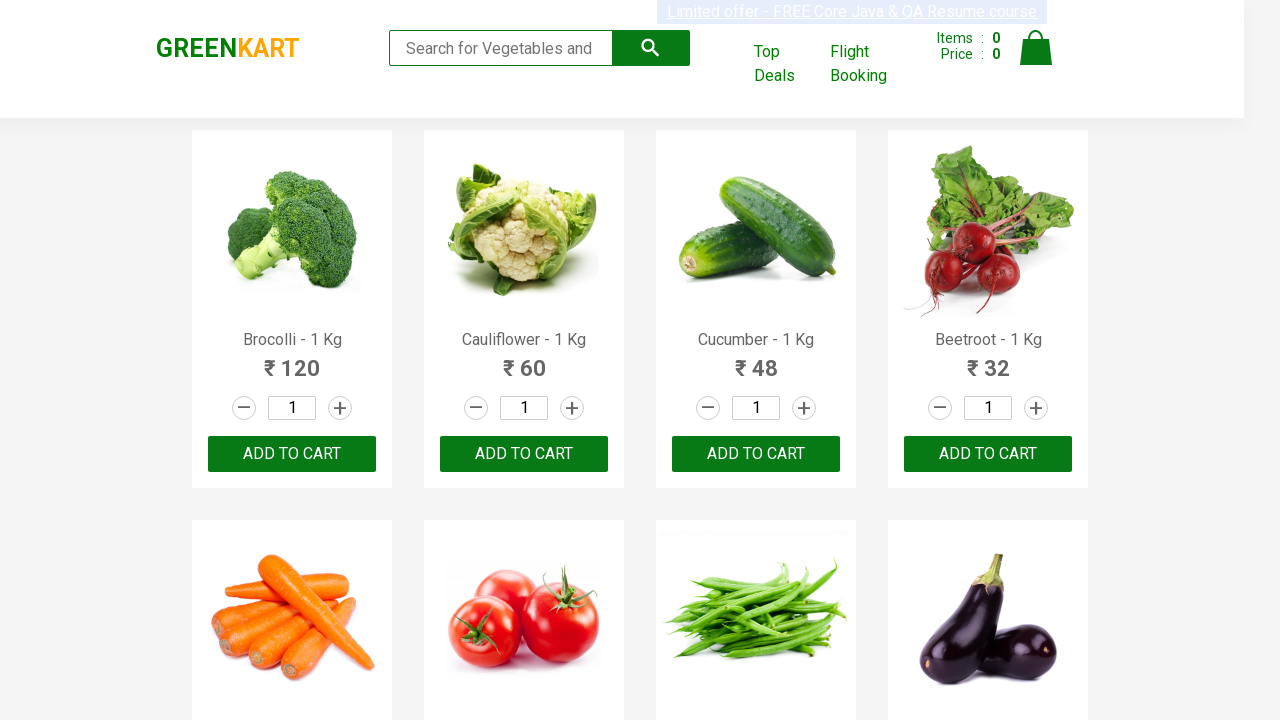